Navigates to a Stepik lesson page, fills in a calculated answer in the textarea, and submits it

Starting URL: https://stepik.org/lesson/236896/step/1

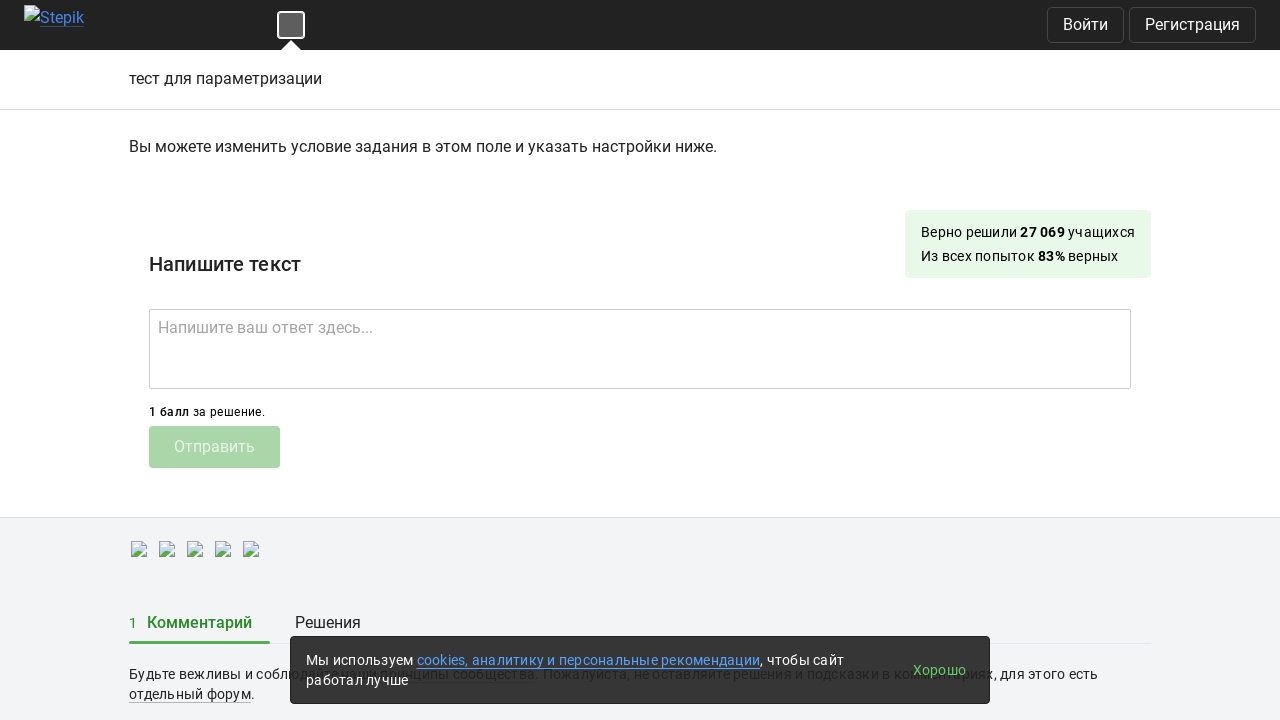

Filled textarea with calculated answer (natural log of current Unix timestamp) on textarea
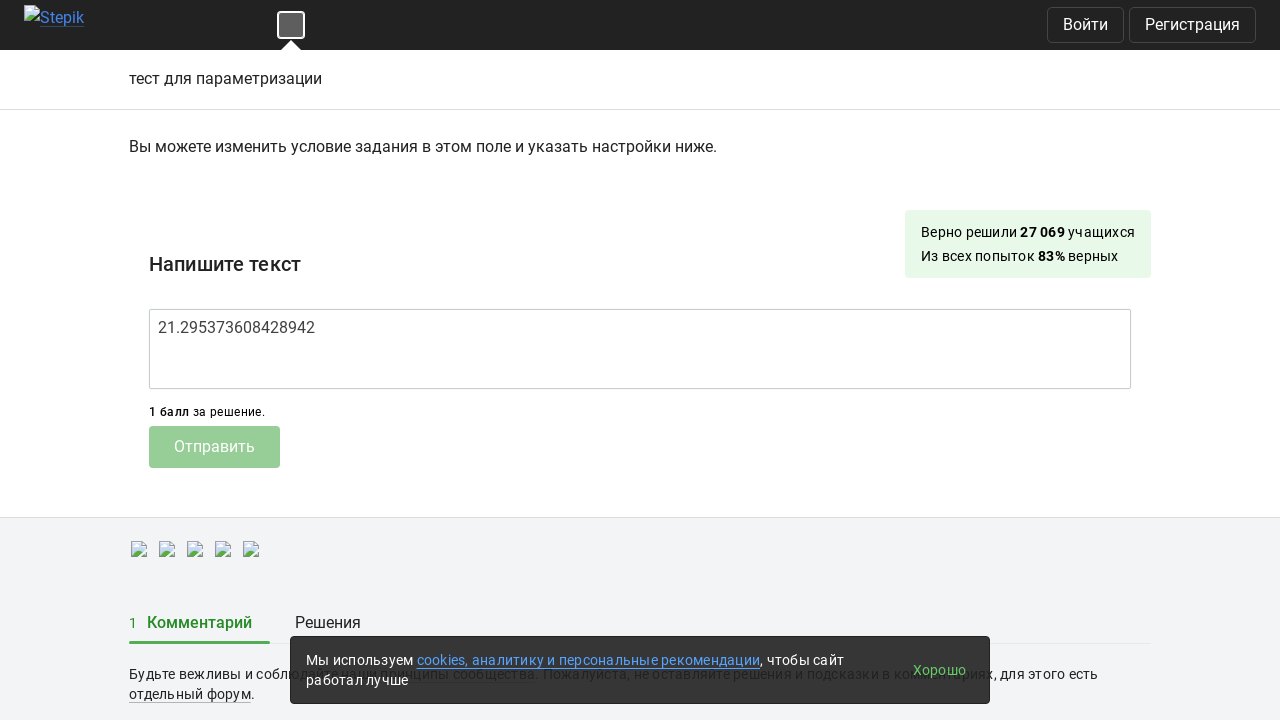

Clicked submit button to submit the answer at (214, 447) on .submit-submission
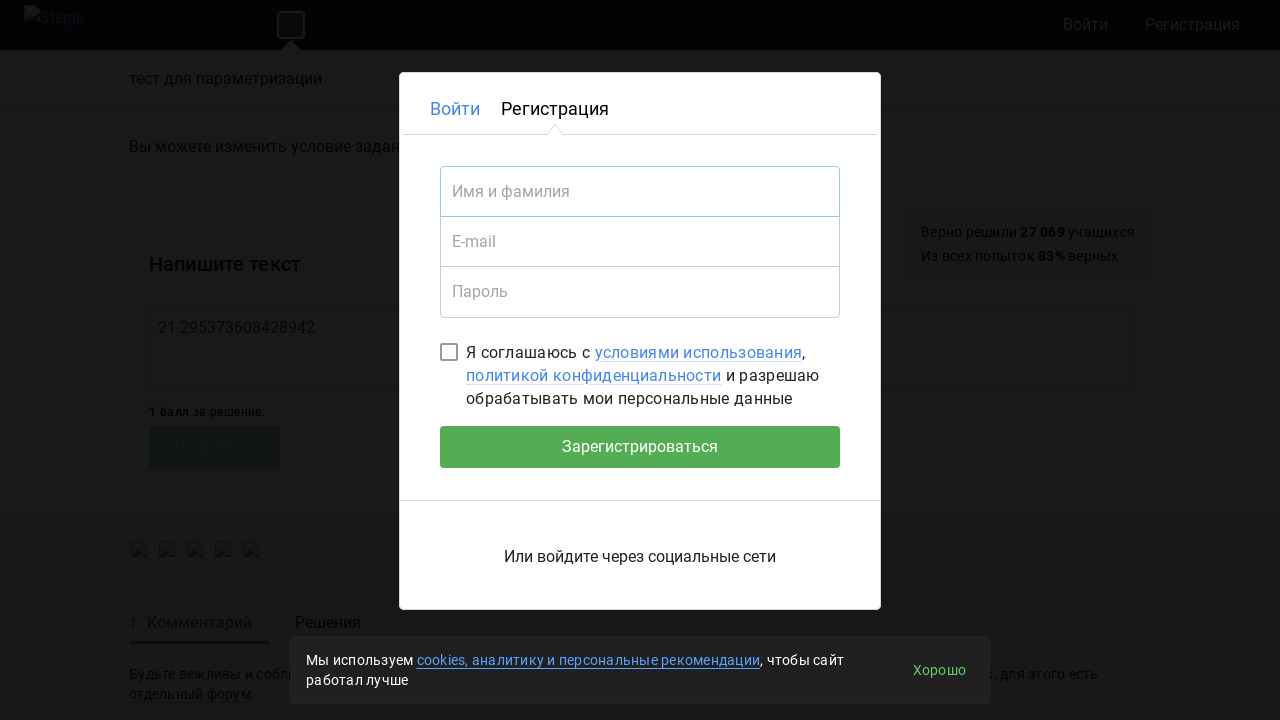

Waited 10 seconds for submission to process
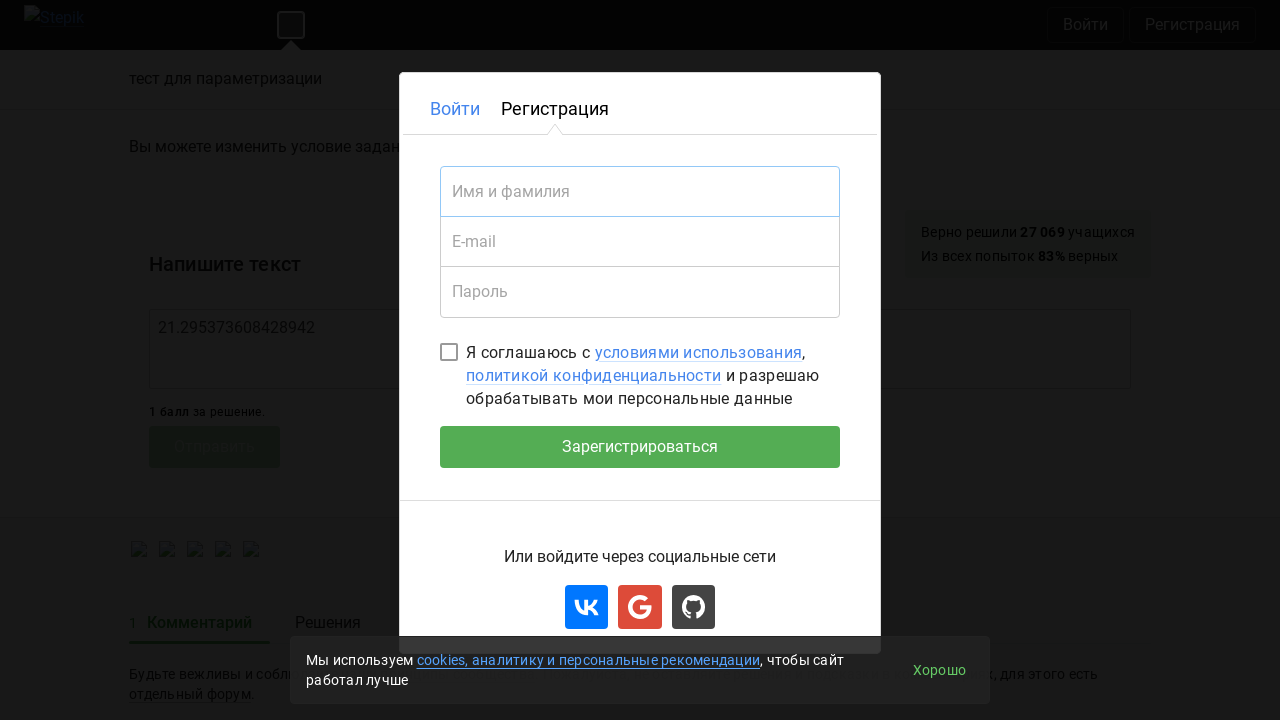

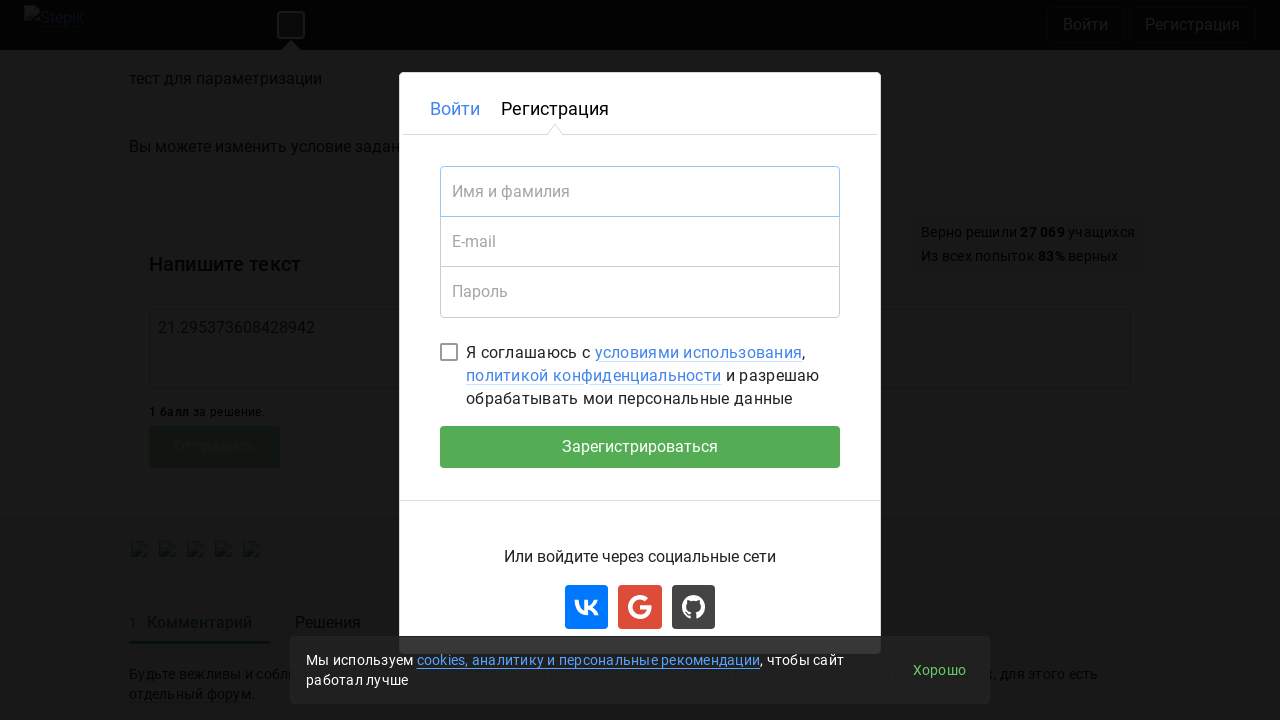